Tests autocomplete functionality by typing a country name character by character, selecting from the autocomplete suggestions, submitting, and verifying the selected country.

Starting URL: https://practice.expandtesting.com/

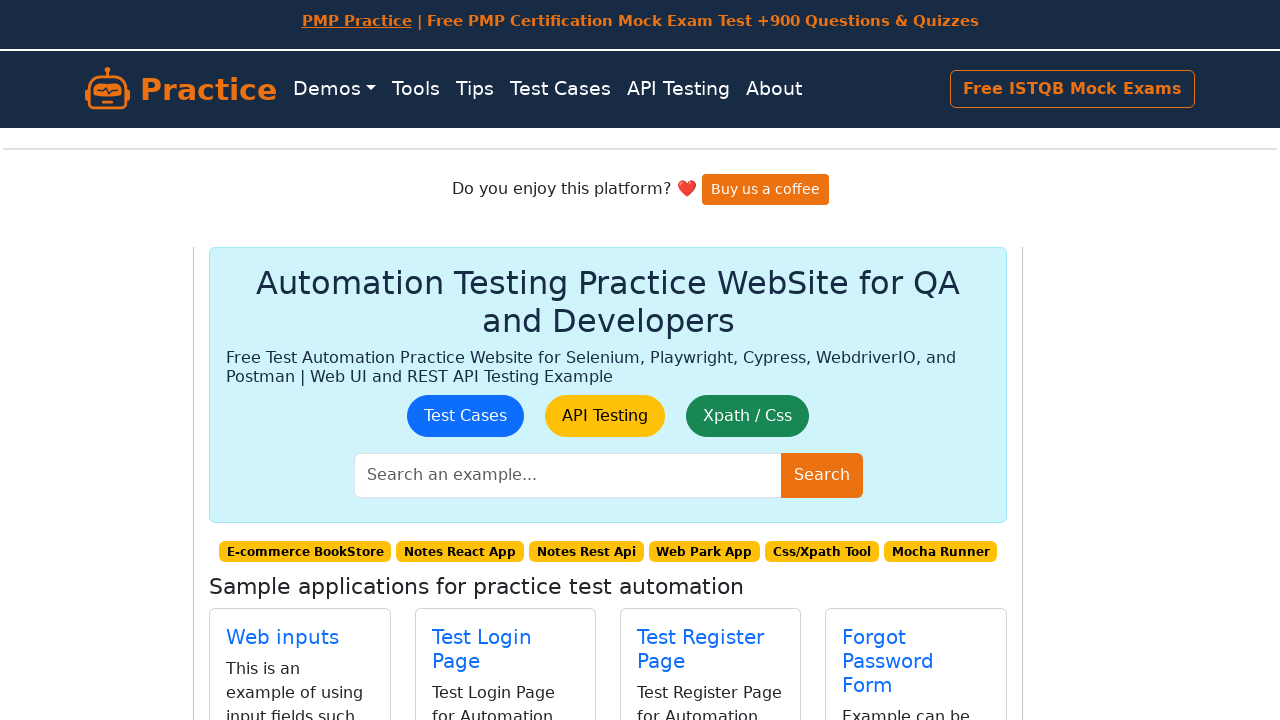

Clicked on Autocomplete title to navigate to autocomplete page at (707, 400) on text="Autocomplete"
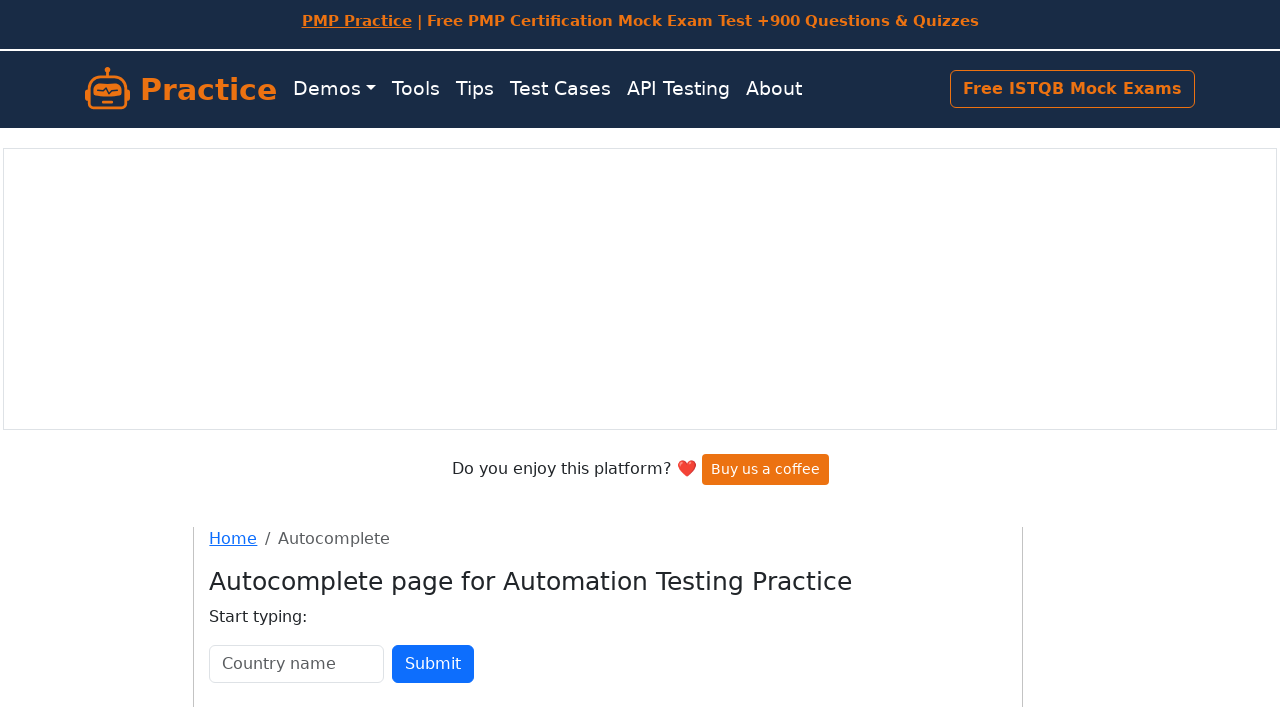

Typed 'in' character by character into country input field to trigger autocomplete
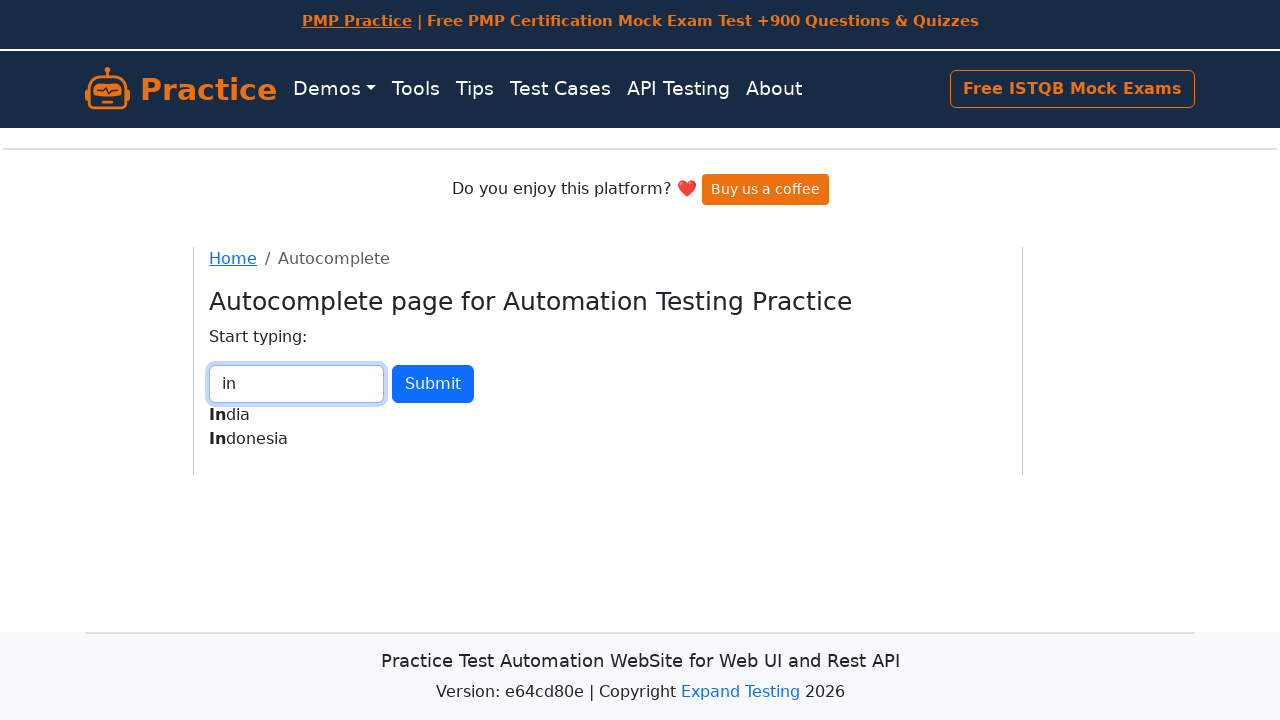

Autocomplete suggestions list appeared
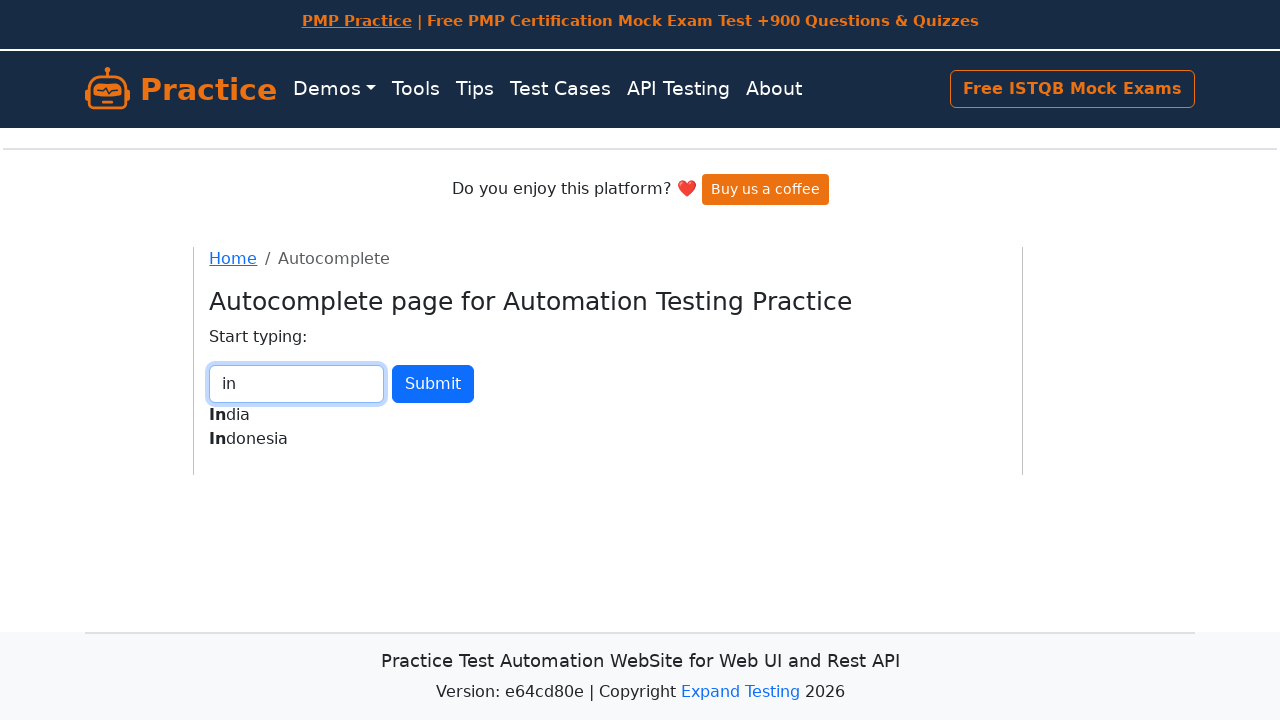

Clicked on first autocomplete suggestion at (297, 414) on div#countryautocomplete-list >> div >> nth=0
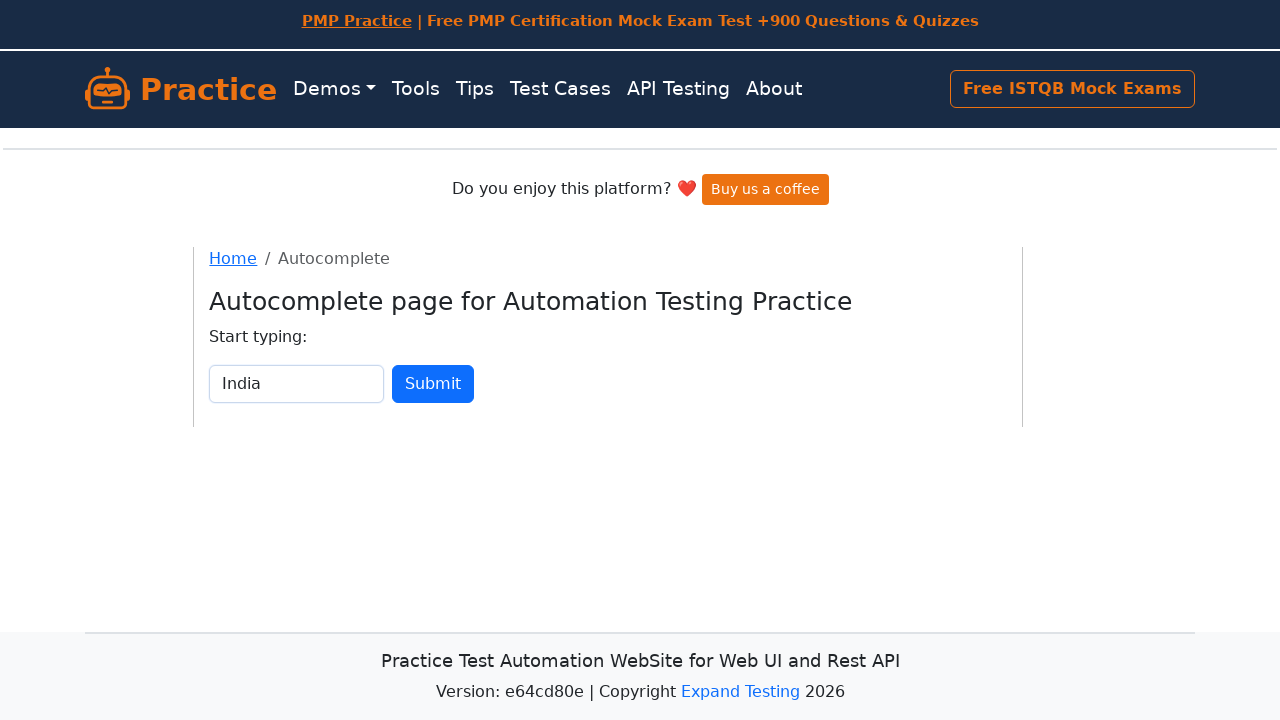

Clicked Submit button at (433, 384) on button:has-text("Submit")
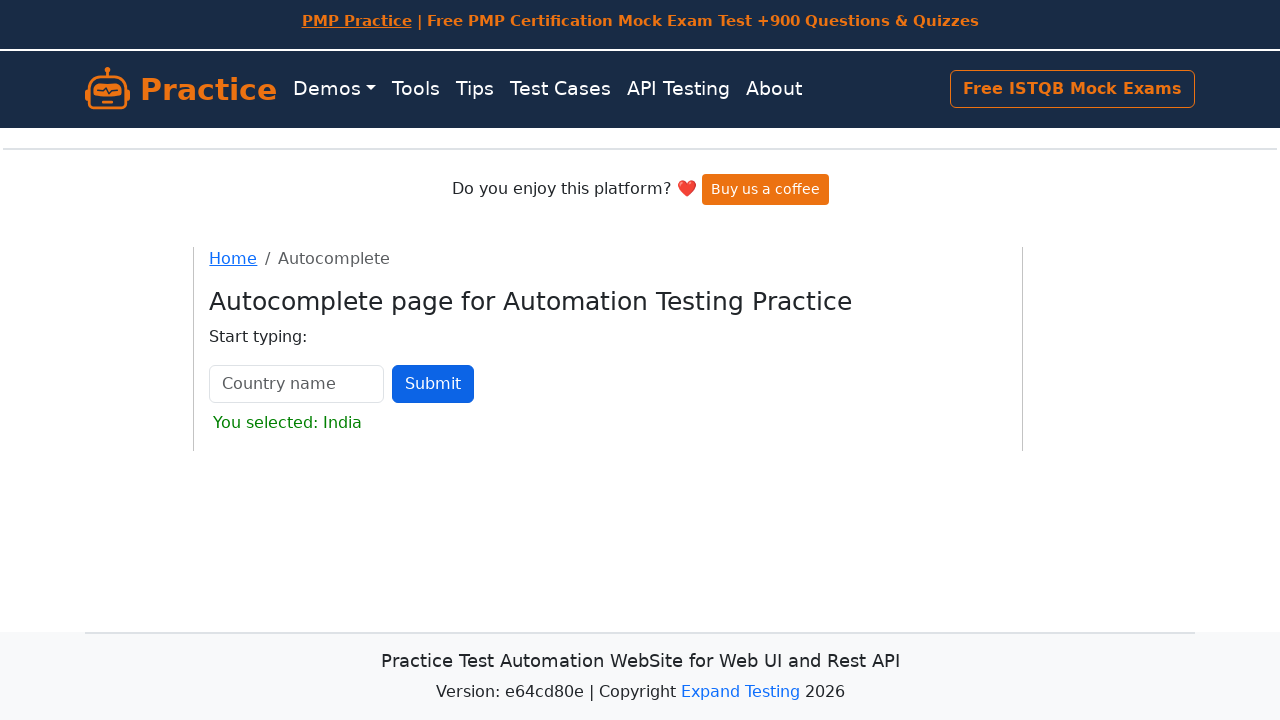

Verified that result message contains 'You selected: India'
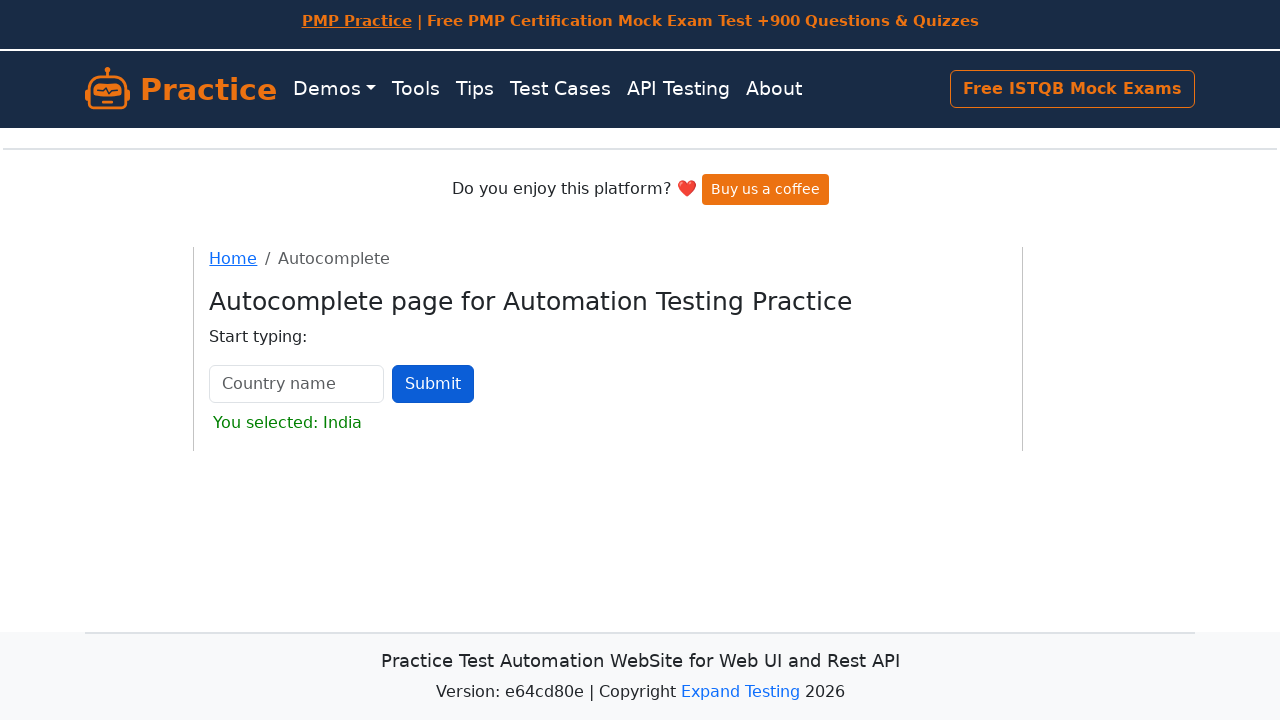

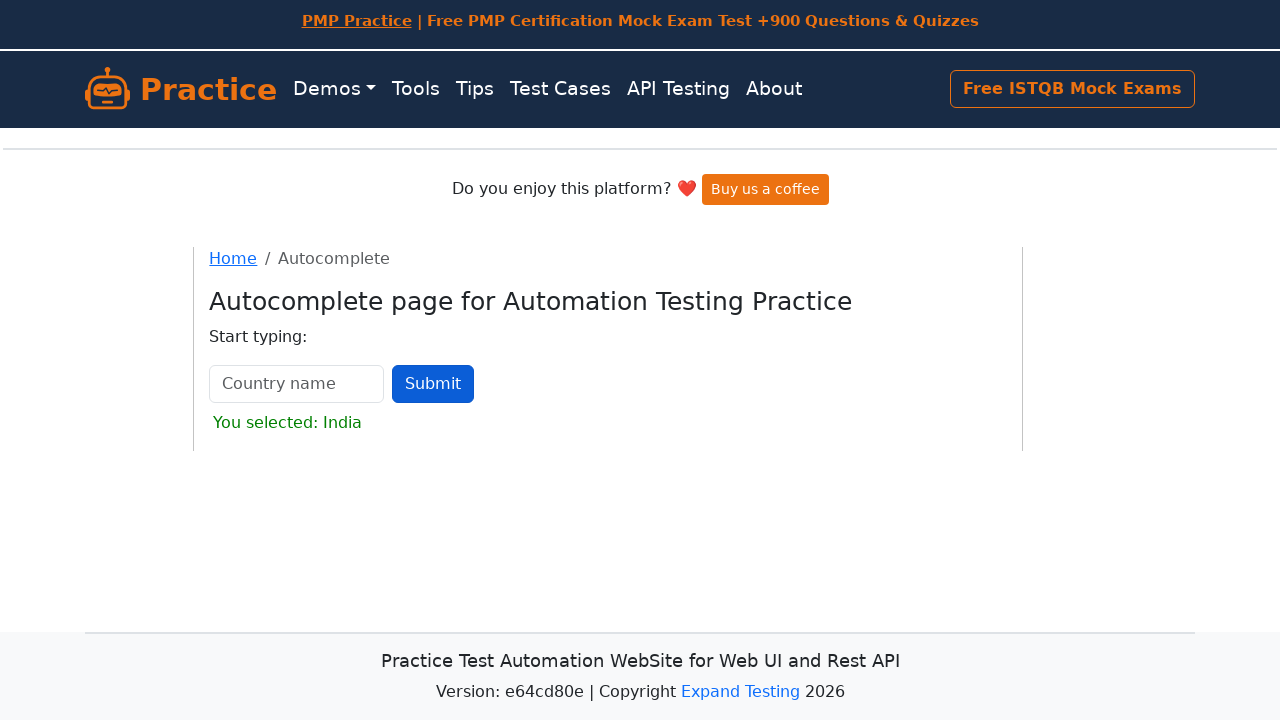